Tests that entering a valid number (65) between 50 and 100 with a decimal square root displays the correct result in an alert

Starting URL: https://kristinek.github.io/site/tasks/enter_a_number

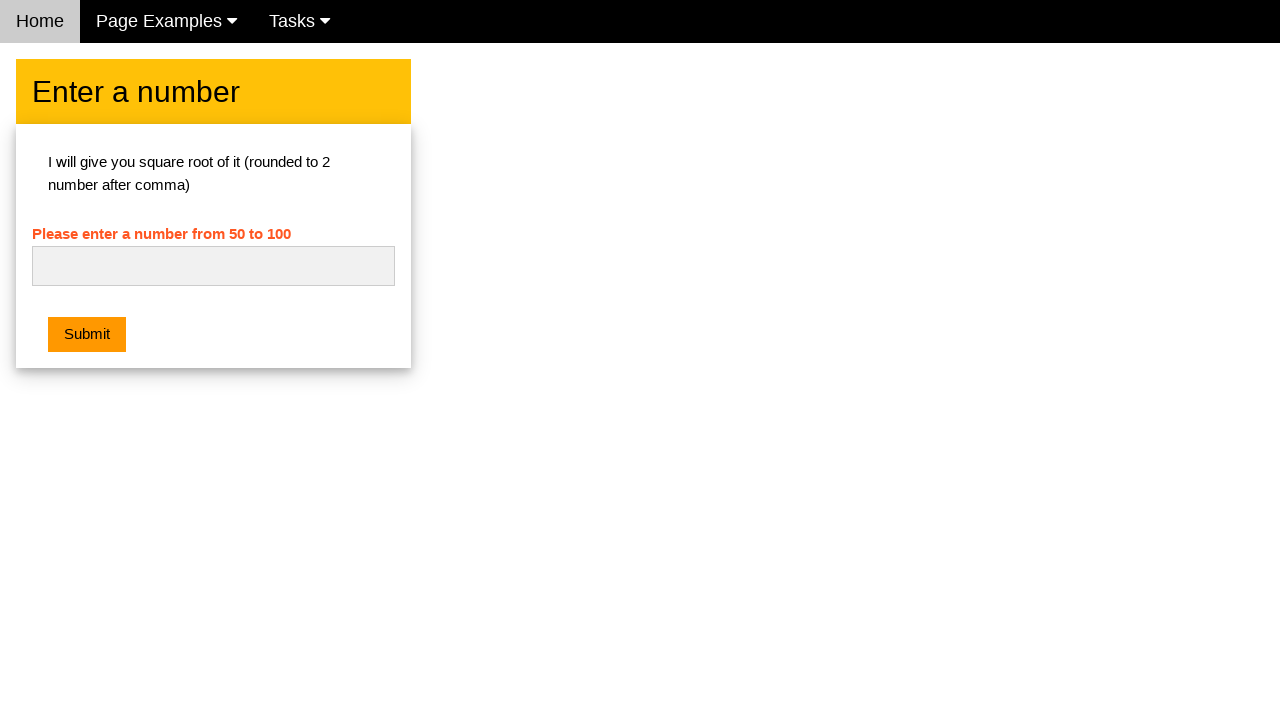

Filled number input field with '65' on #numb
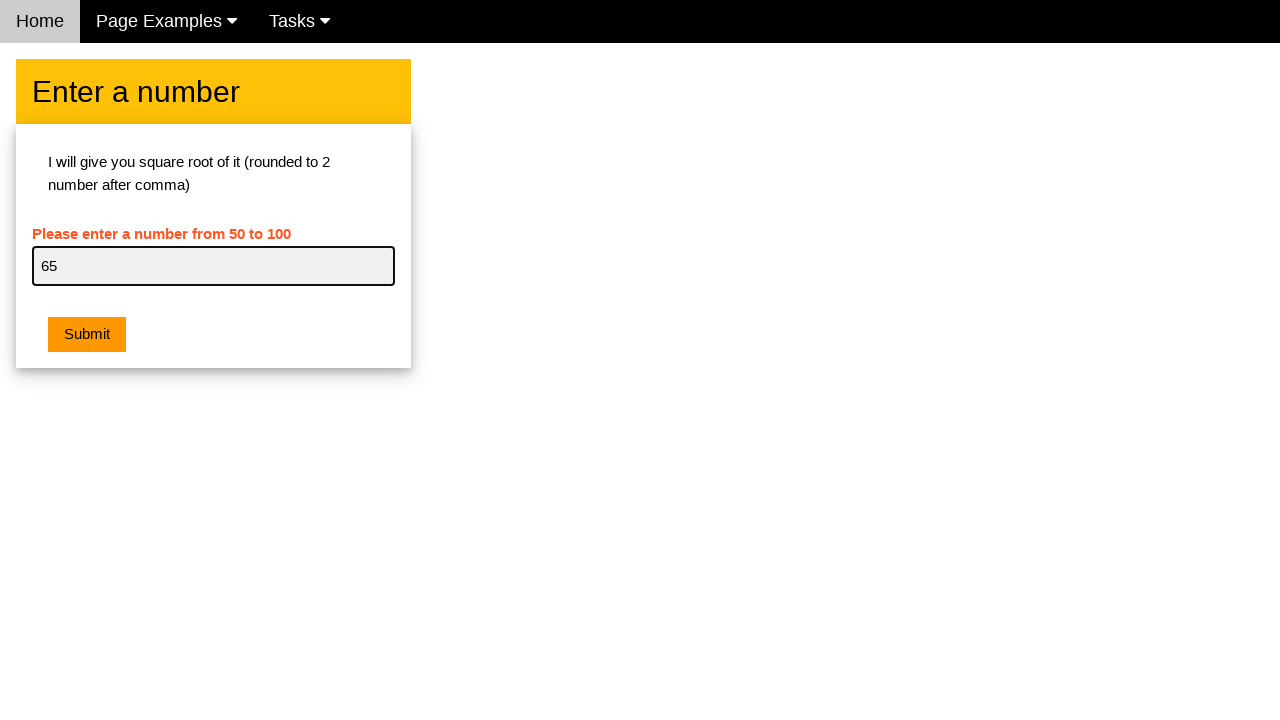

Clicked submit button at (87, 335) on .w3-btn
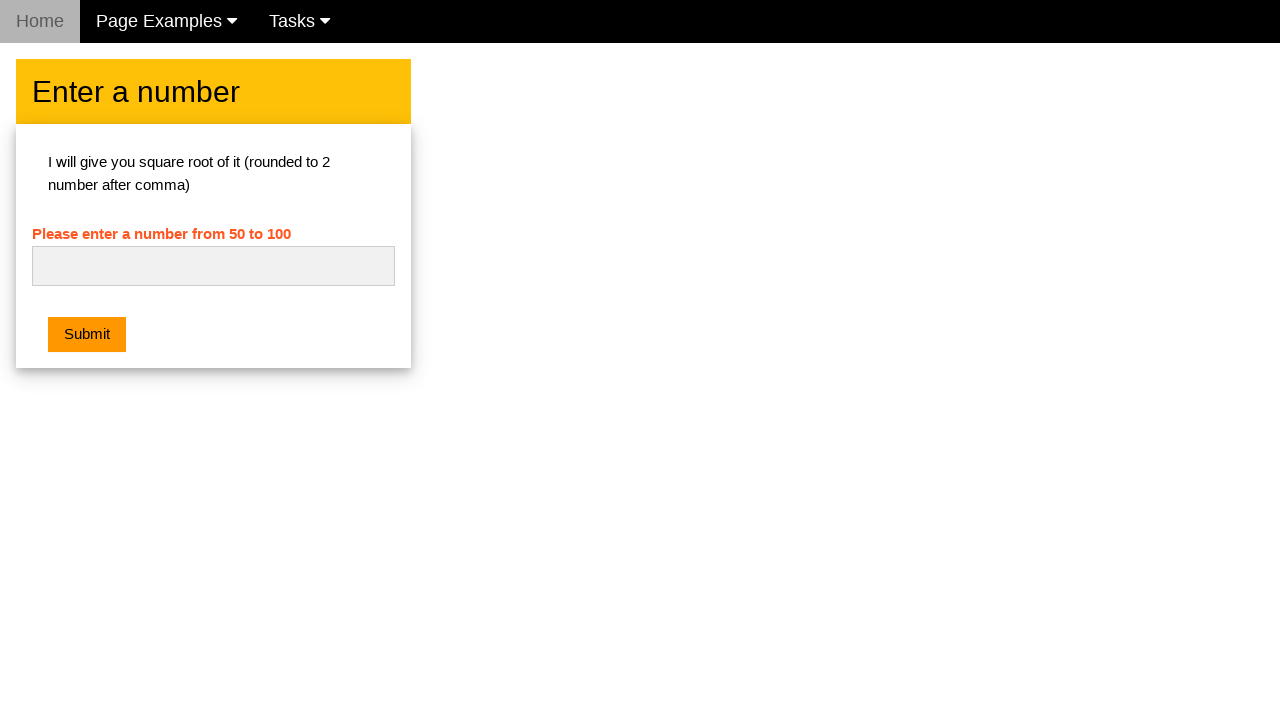

Set up alert dialog handler
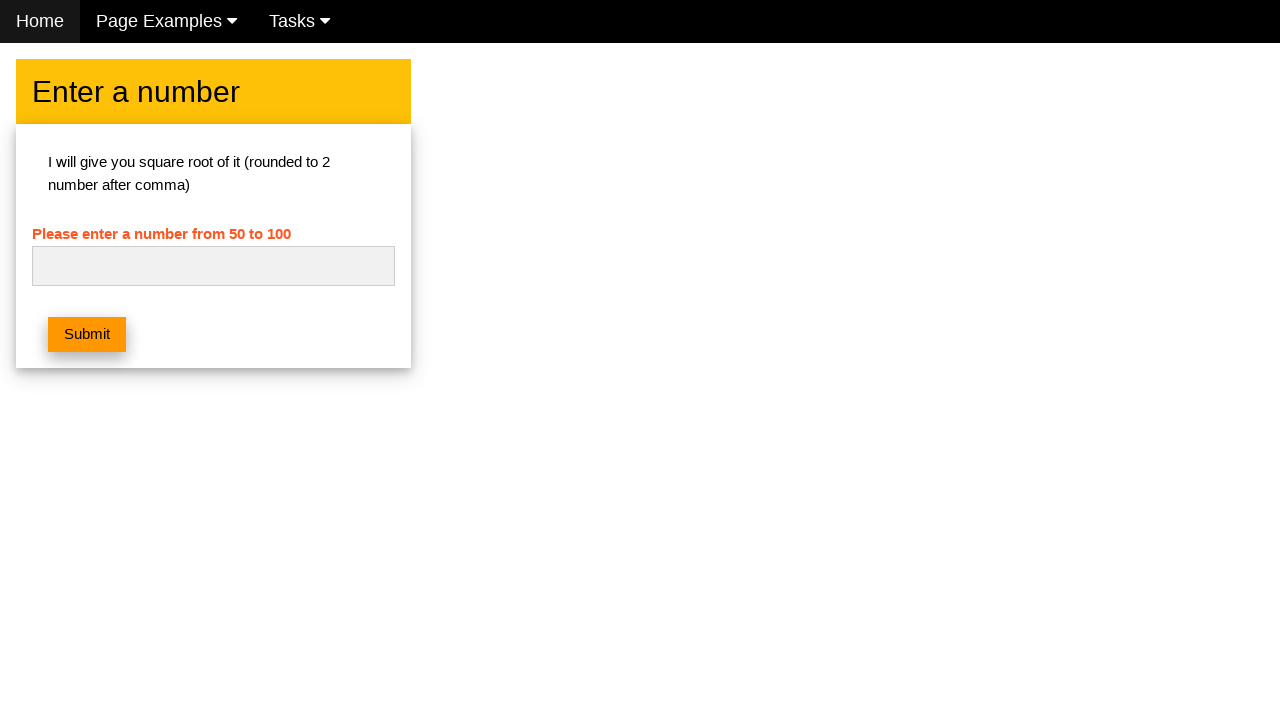

Alert dialog appeared and was accepted
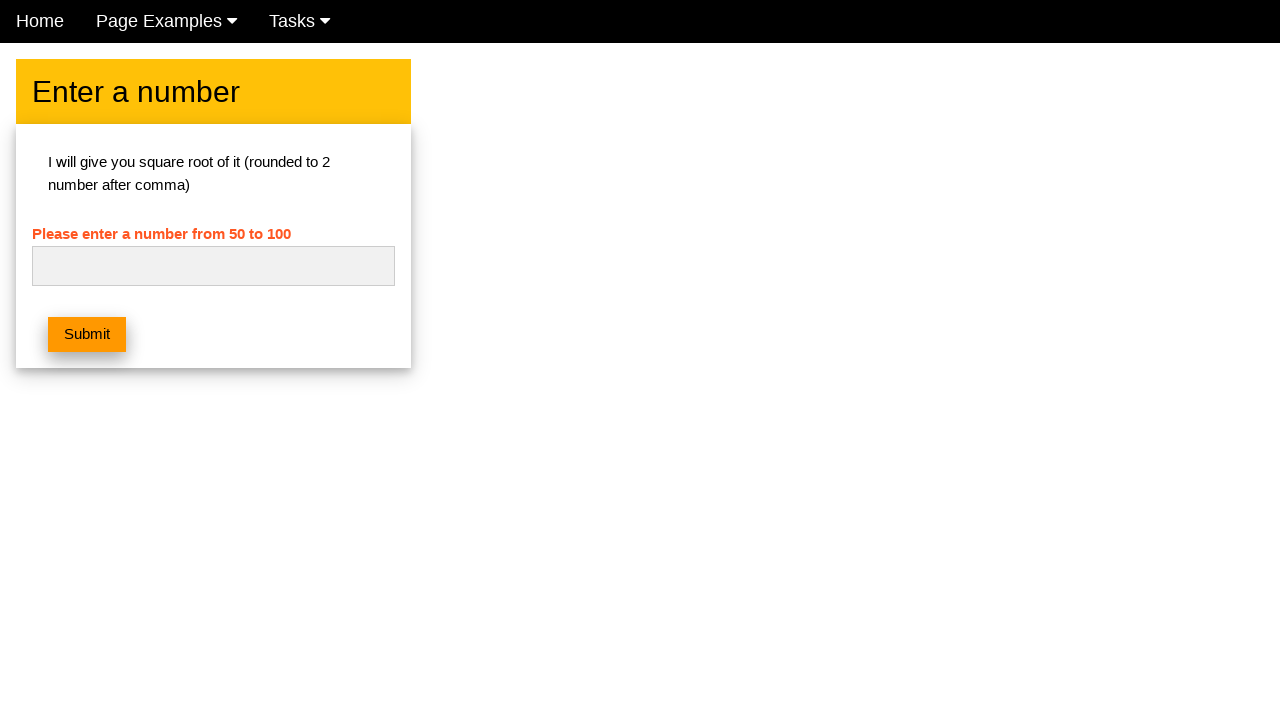

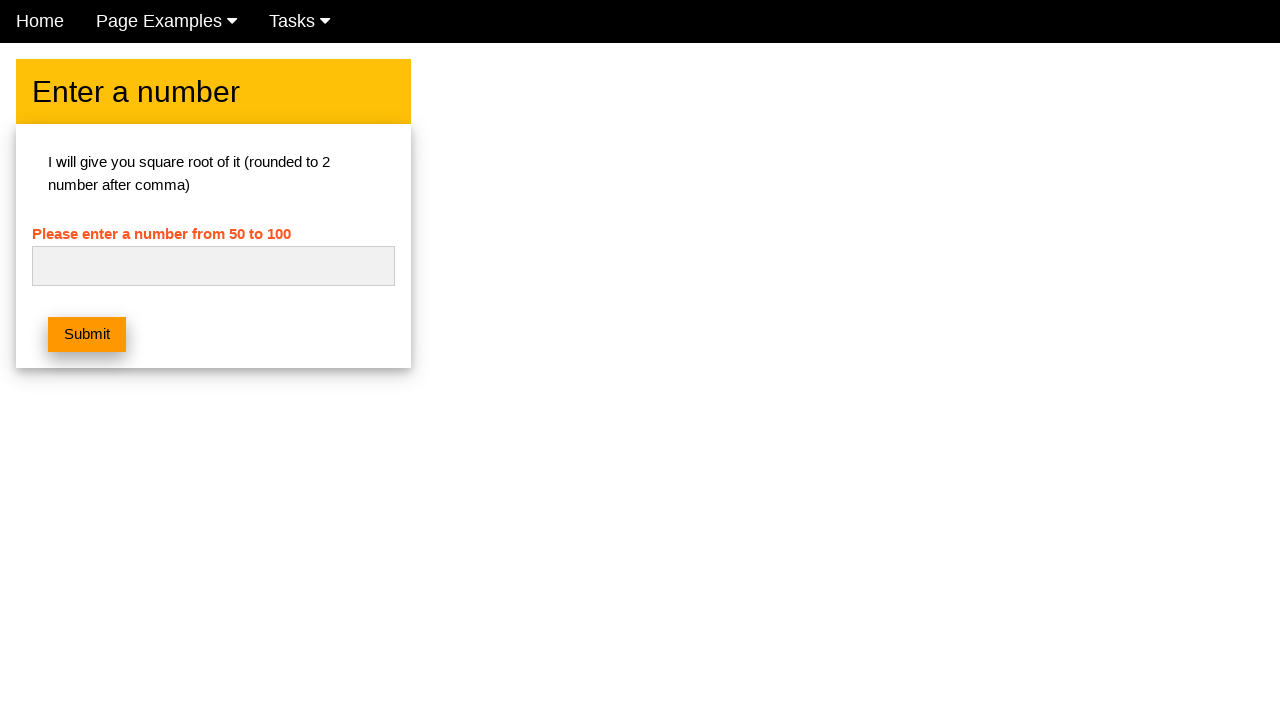